Navigates to an automation practice page and takes a screenshot. The screenshot functionality is removed as it's not a browser interaction test.

Starting URL: https://rahulshettyacademy.com/AutomationPractice/

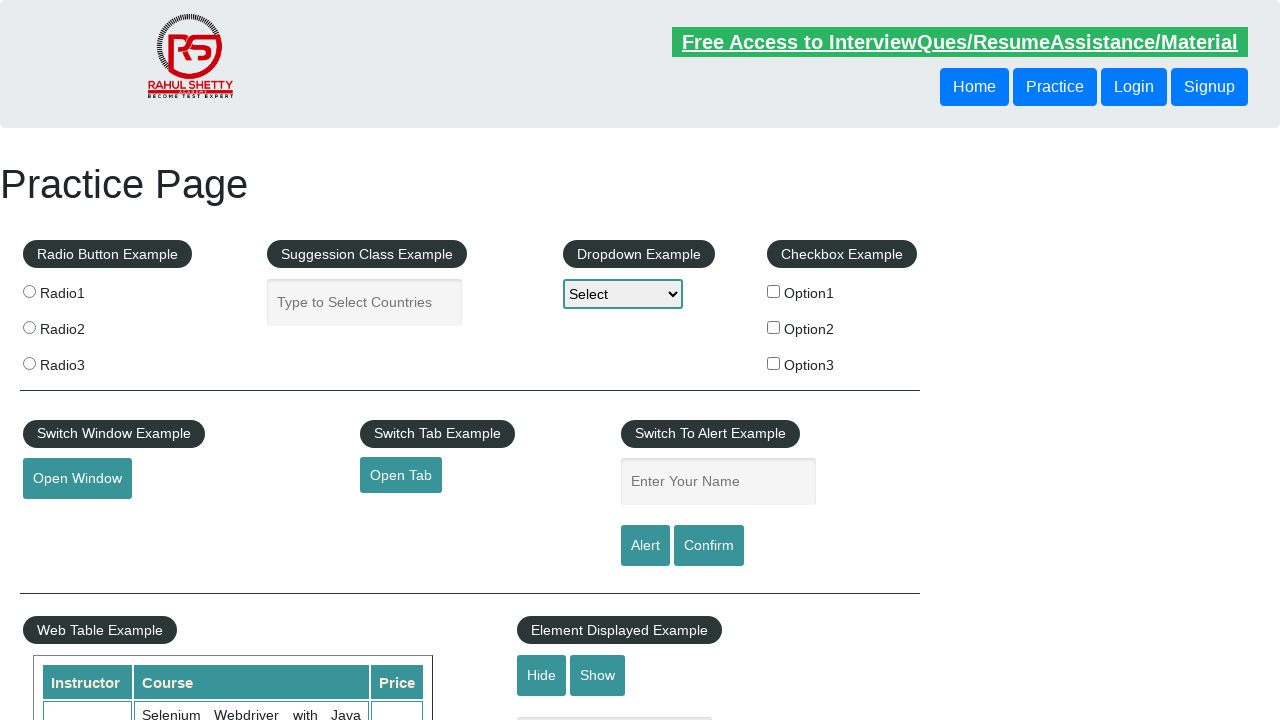

Waited for page to fully load (domcontentloaded)
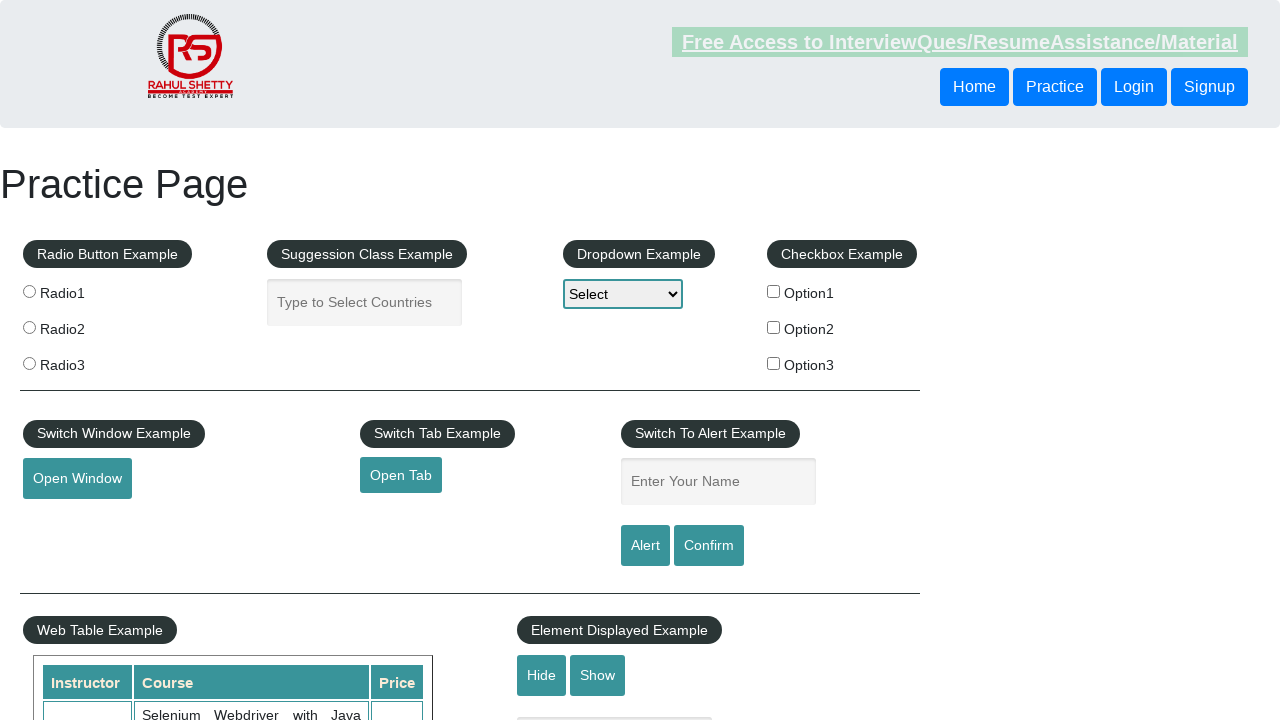

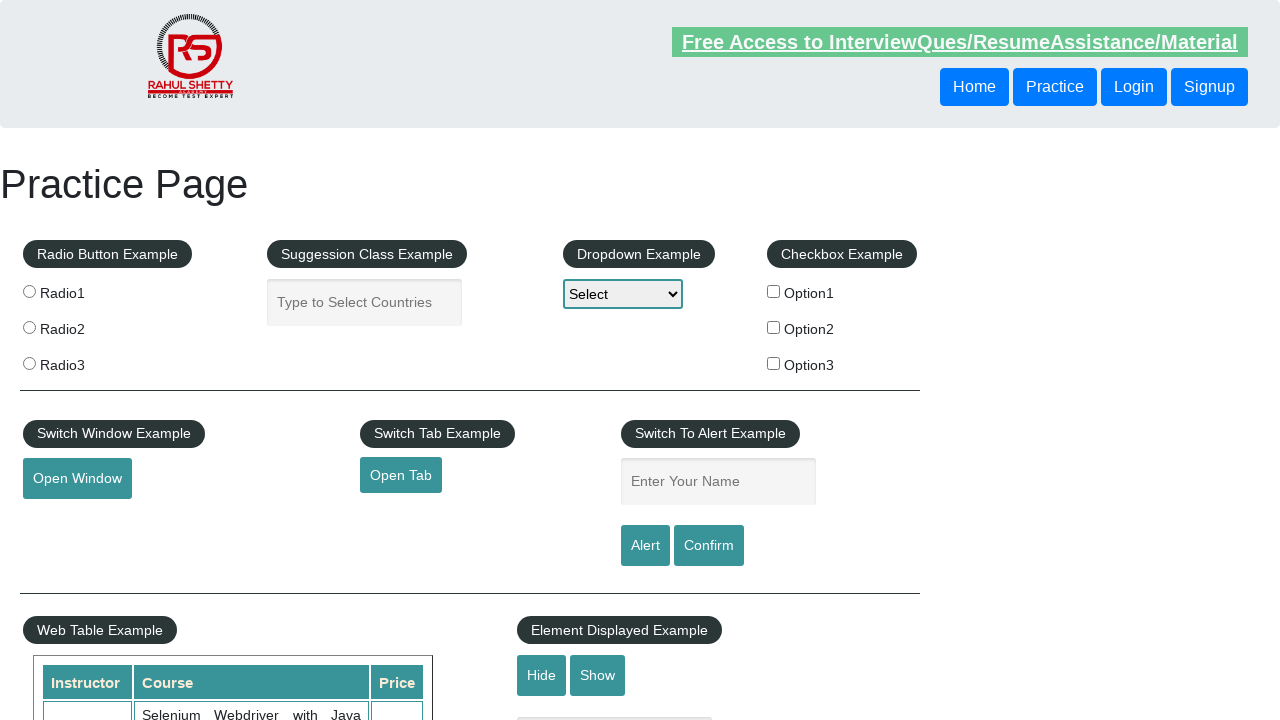